Tests login form with invalid username and verifies the appropriate error message is displayed

Starting URL: http://the-internet.herokuapp.com/login

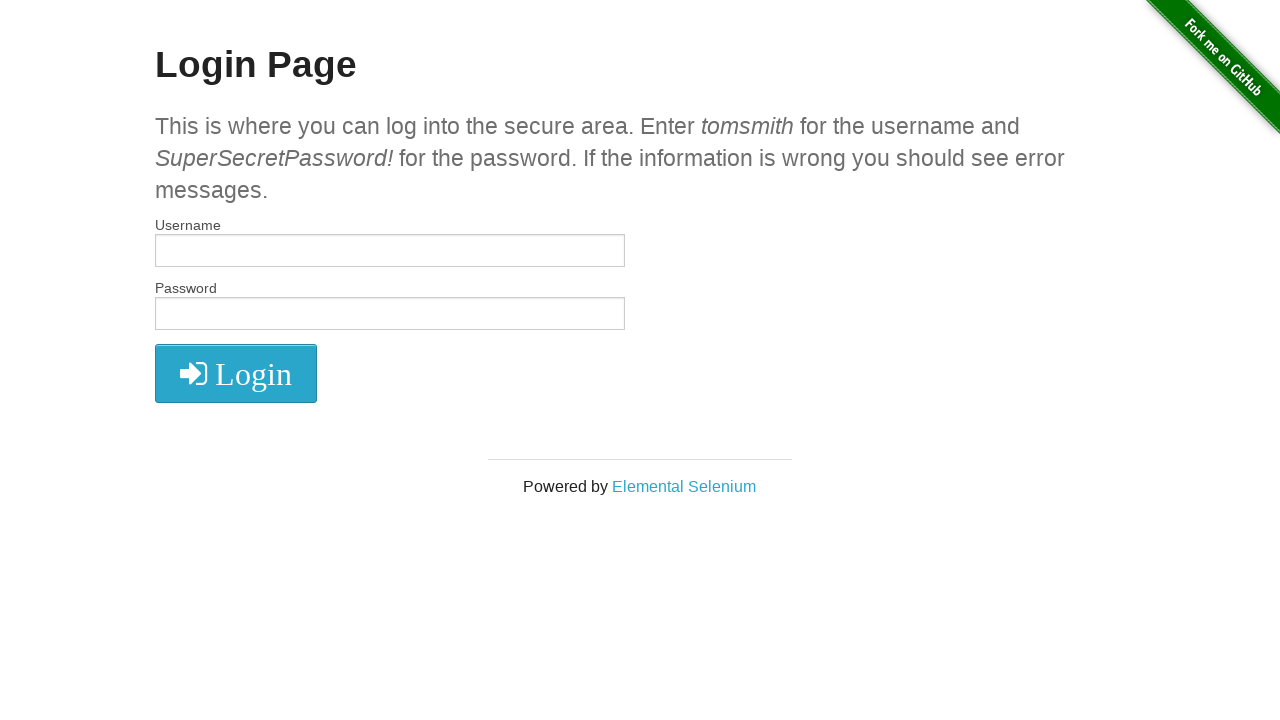

Filled username field with invalid username 'tomsmith1' on #username
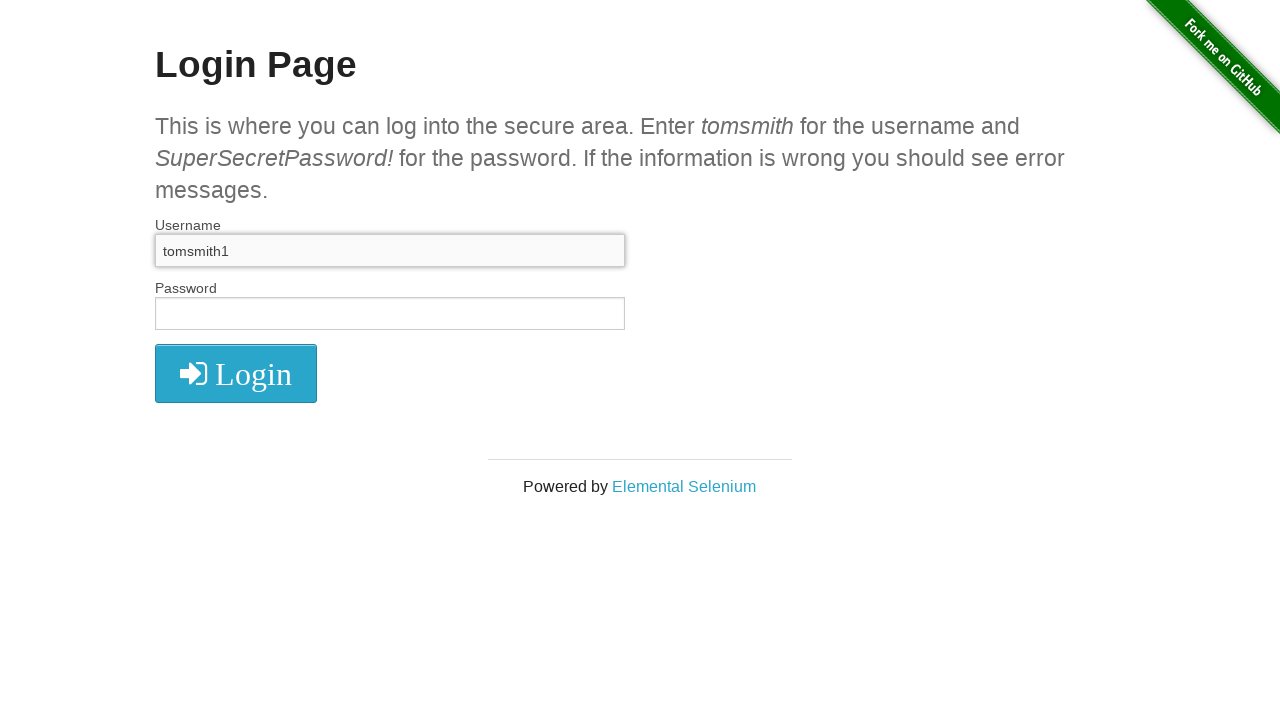

Filled password field with 'SuperSecretPassword!' on #password
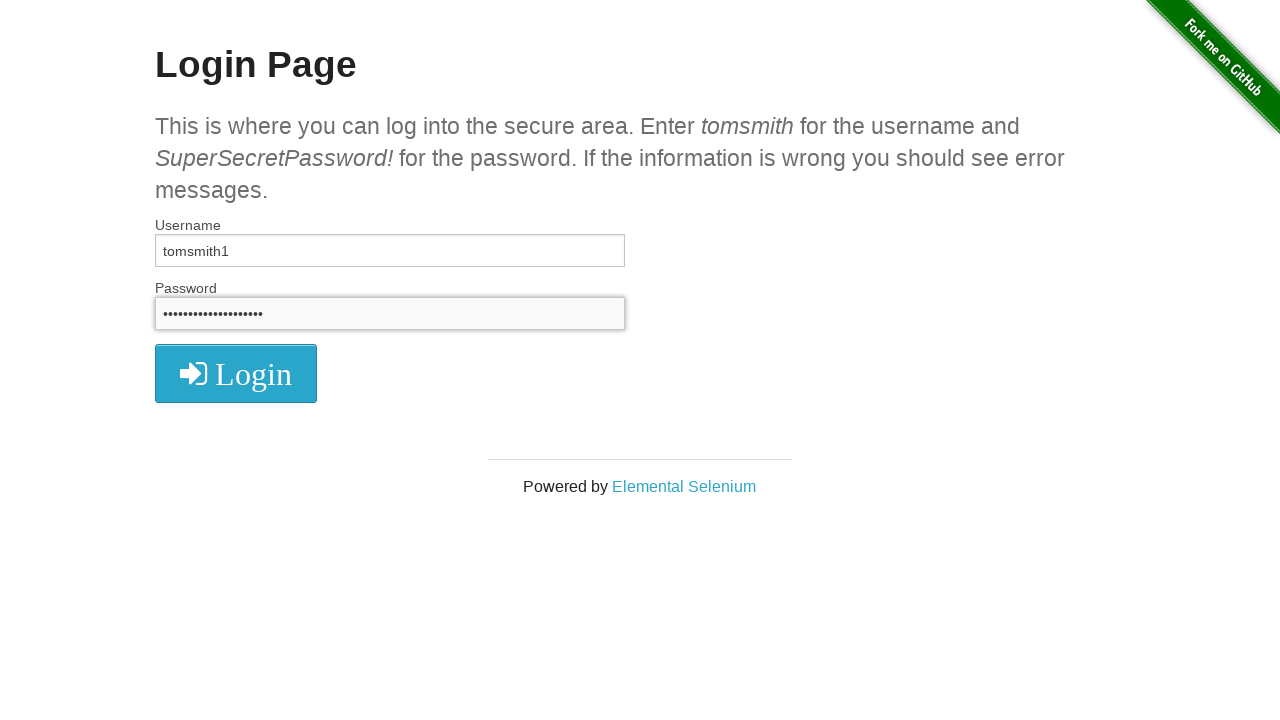

Clicked login button at (236, 374) on xpath=//i[@class='fa fa-2x fa-sign-in']
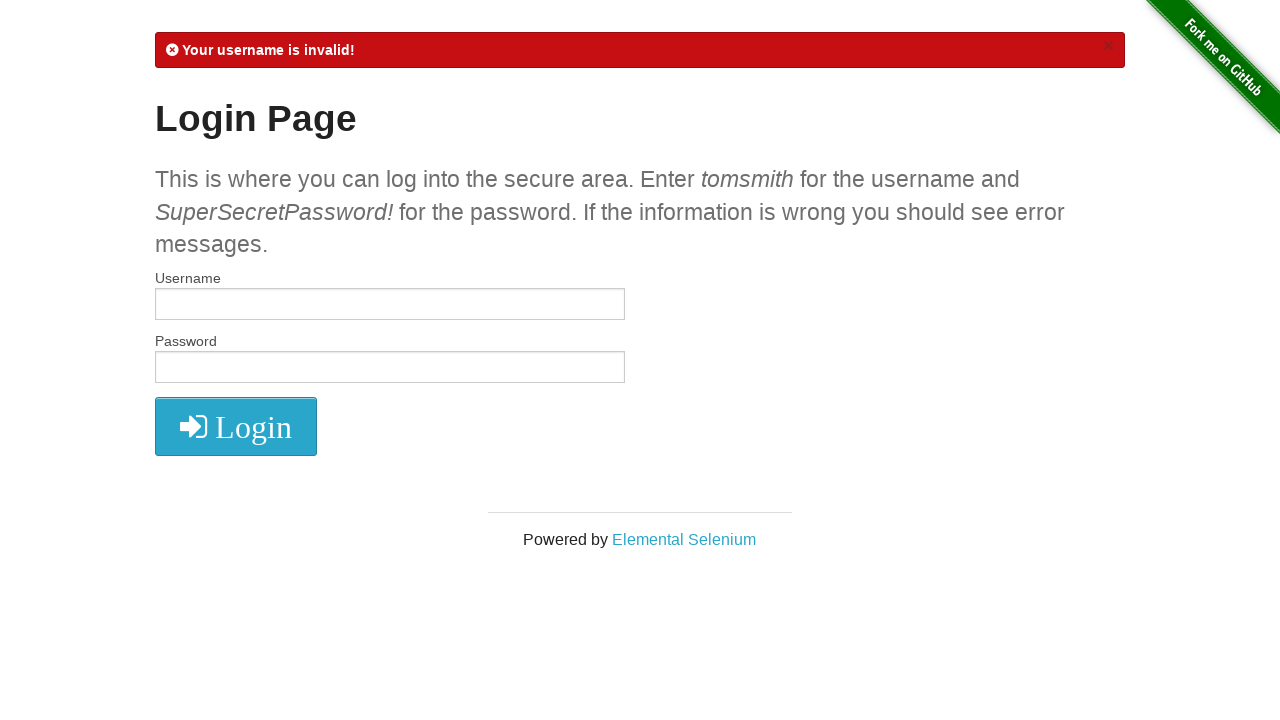

Error message appeared in flash element
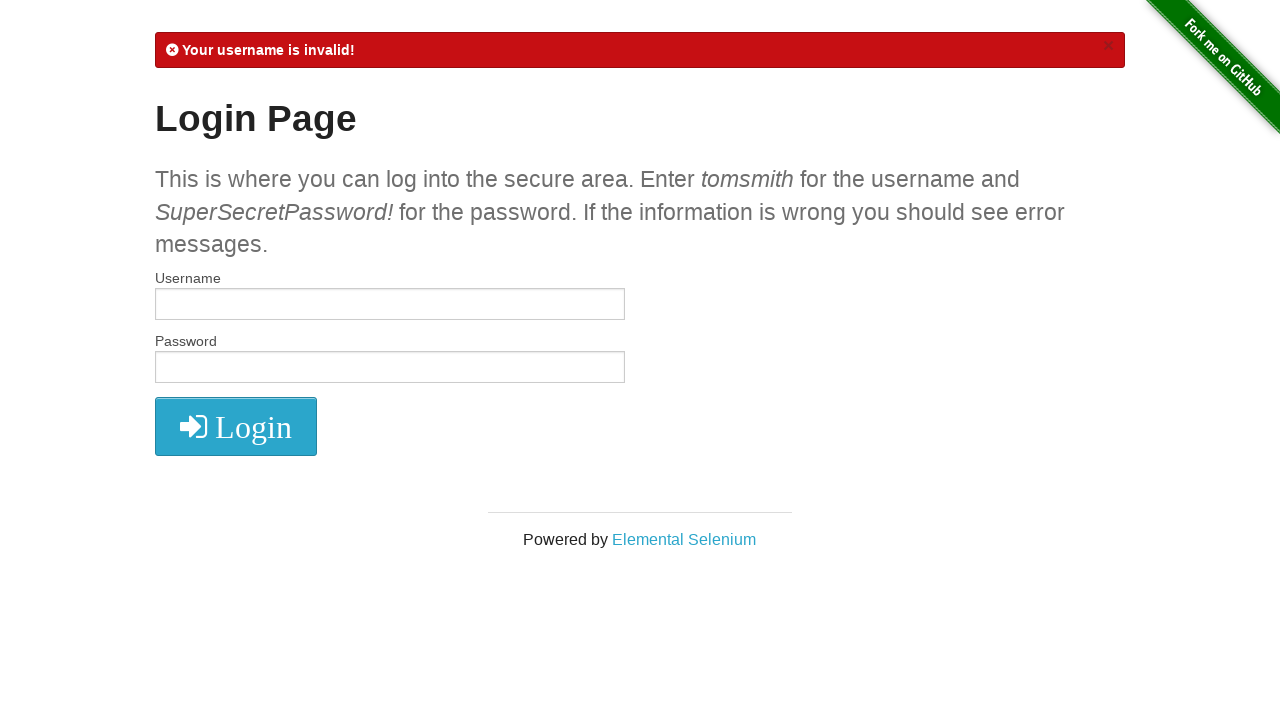

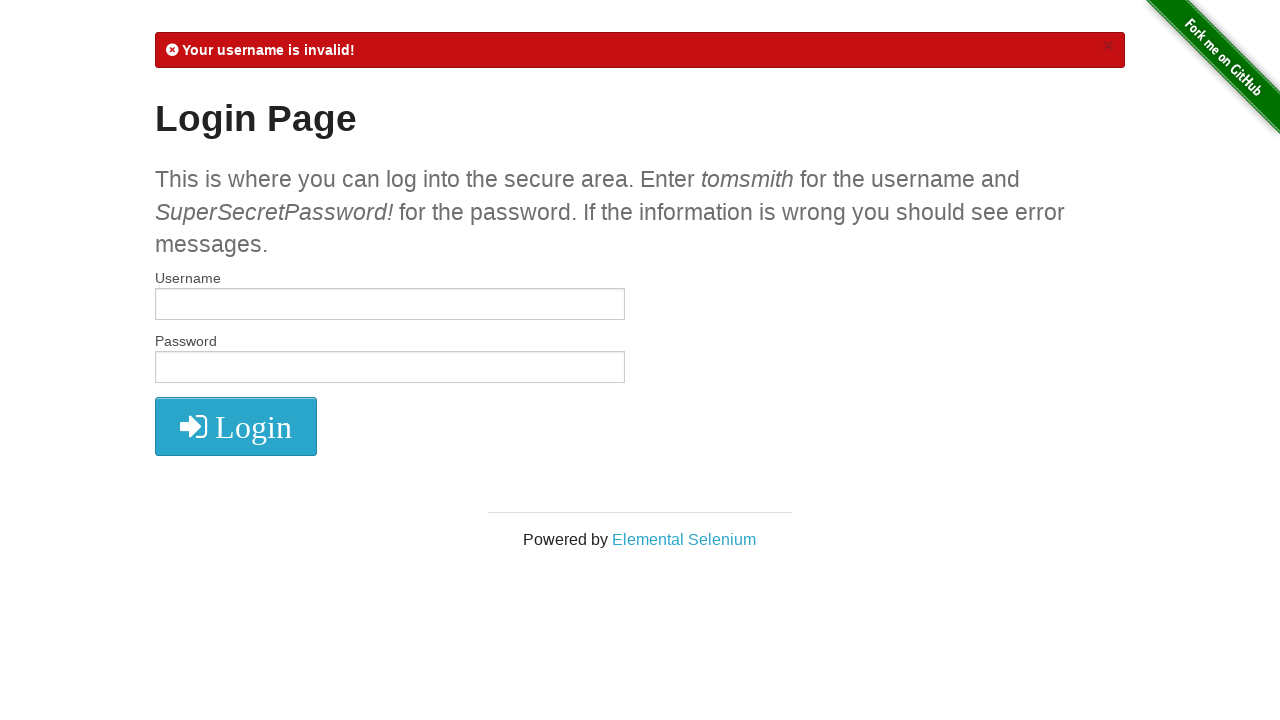